Navigates to the OrangeHRM demo site and verifies the page loads by checking that the page title and content are accessible.

Starting URL: https://opensource-demo.orangehrmlive.com/

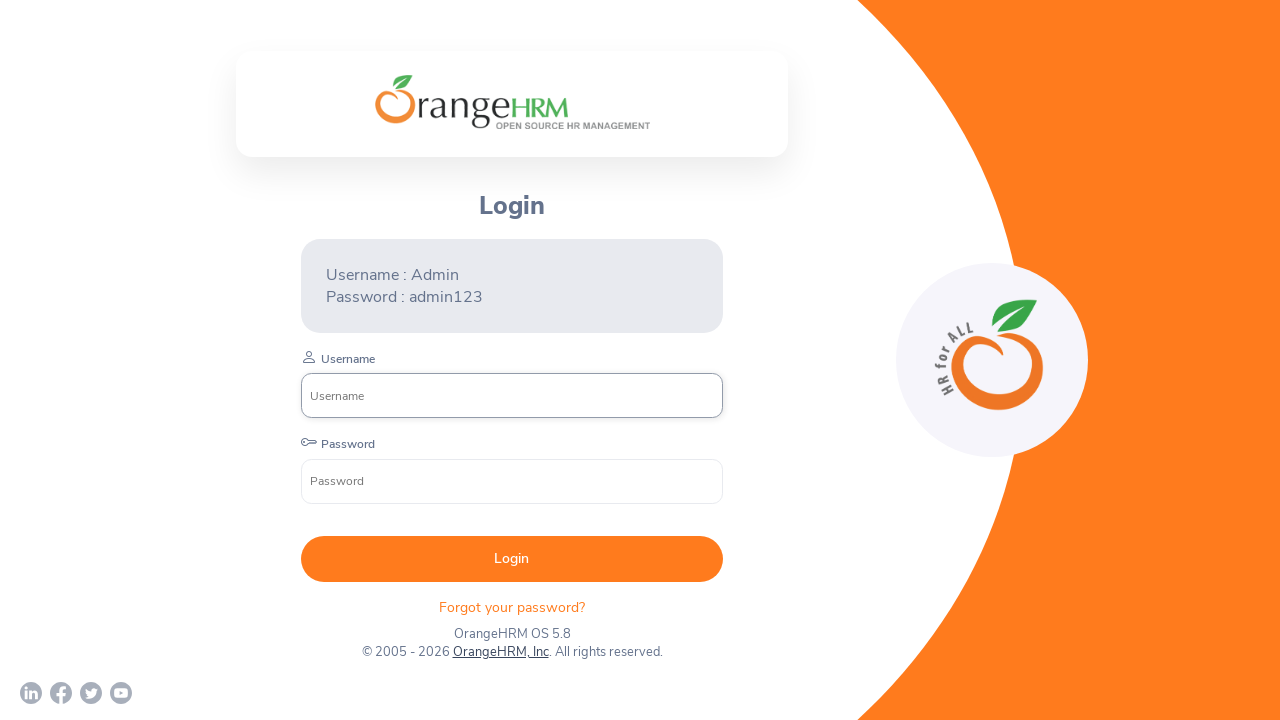

Set viewport size to 1920x1080
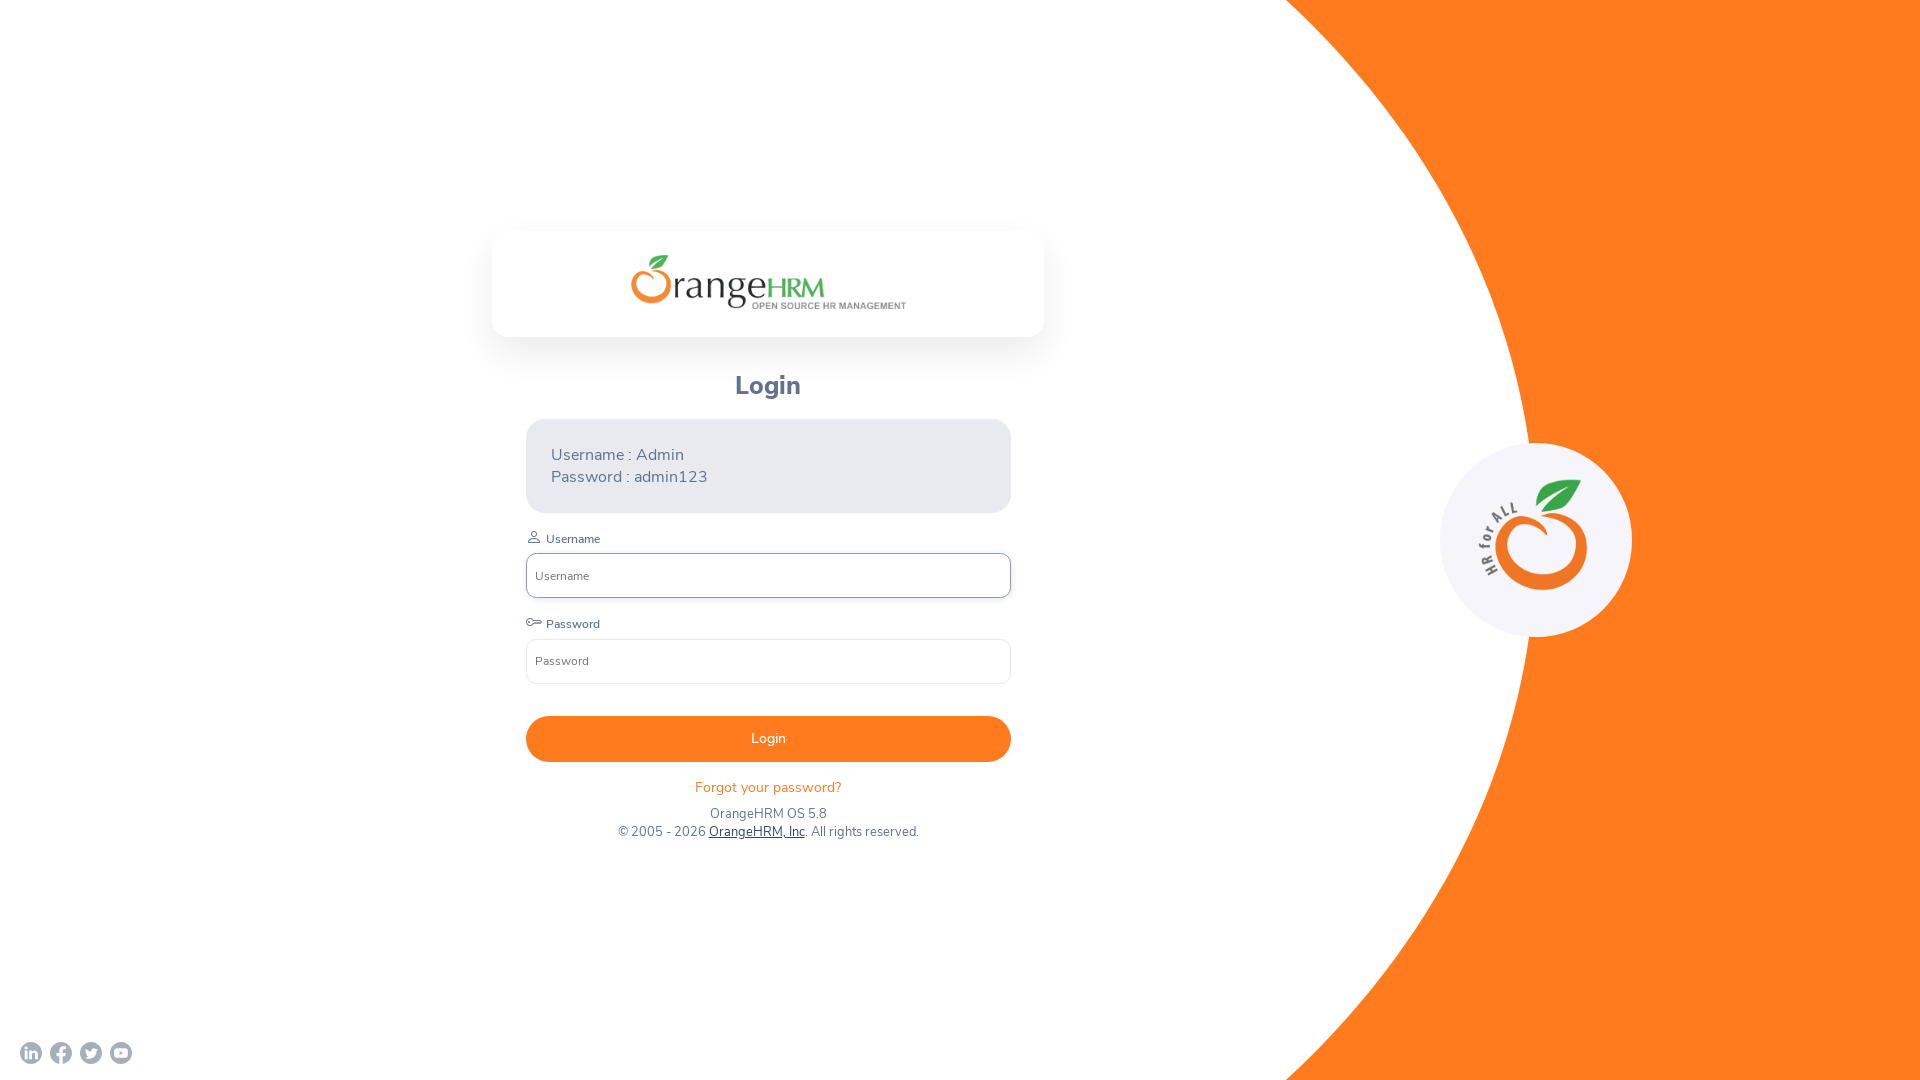

Page DOM content fully loaded
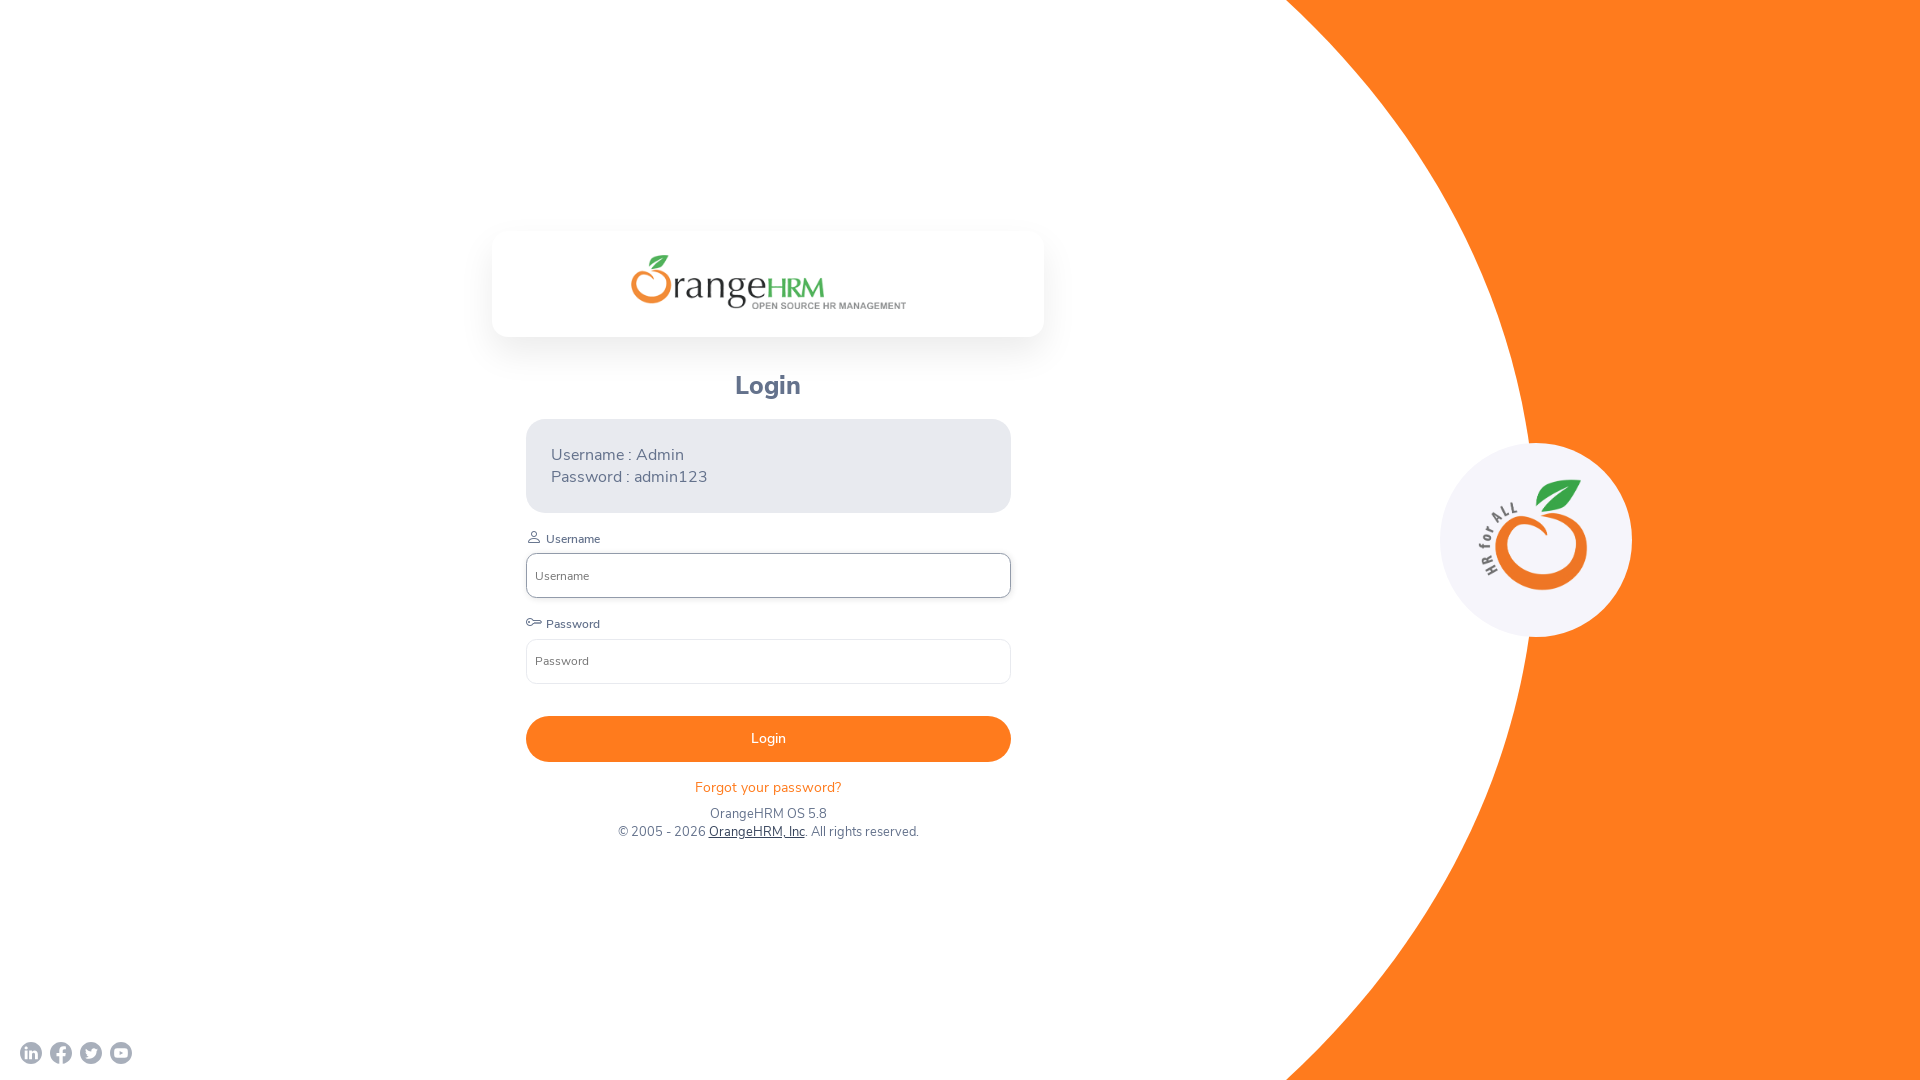

Retrieved page title: 'OrangeHRM'
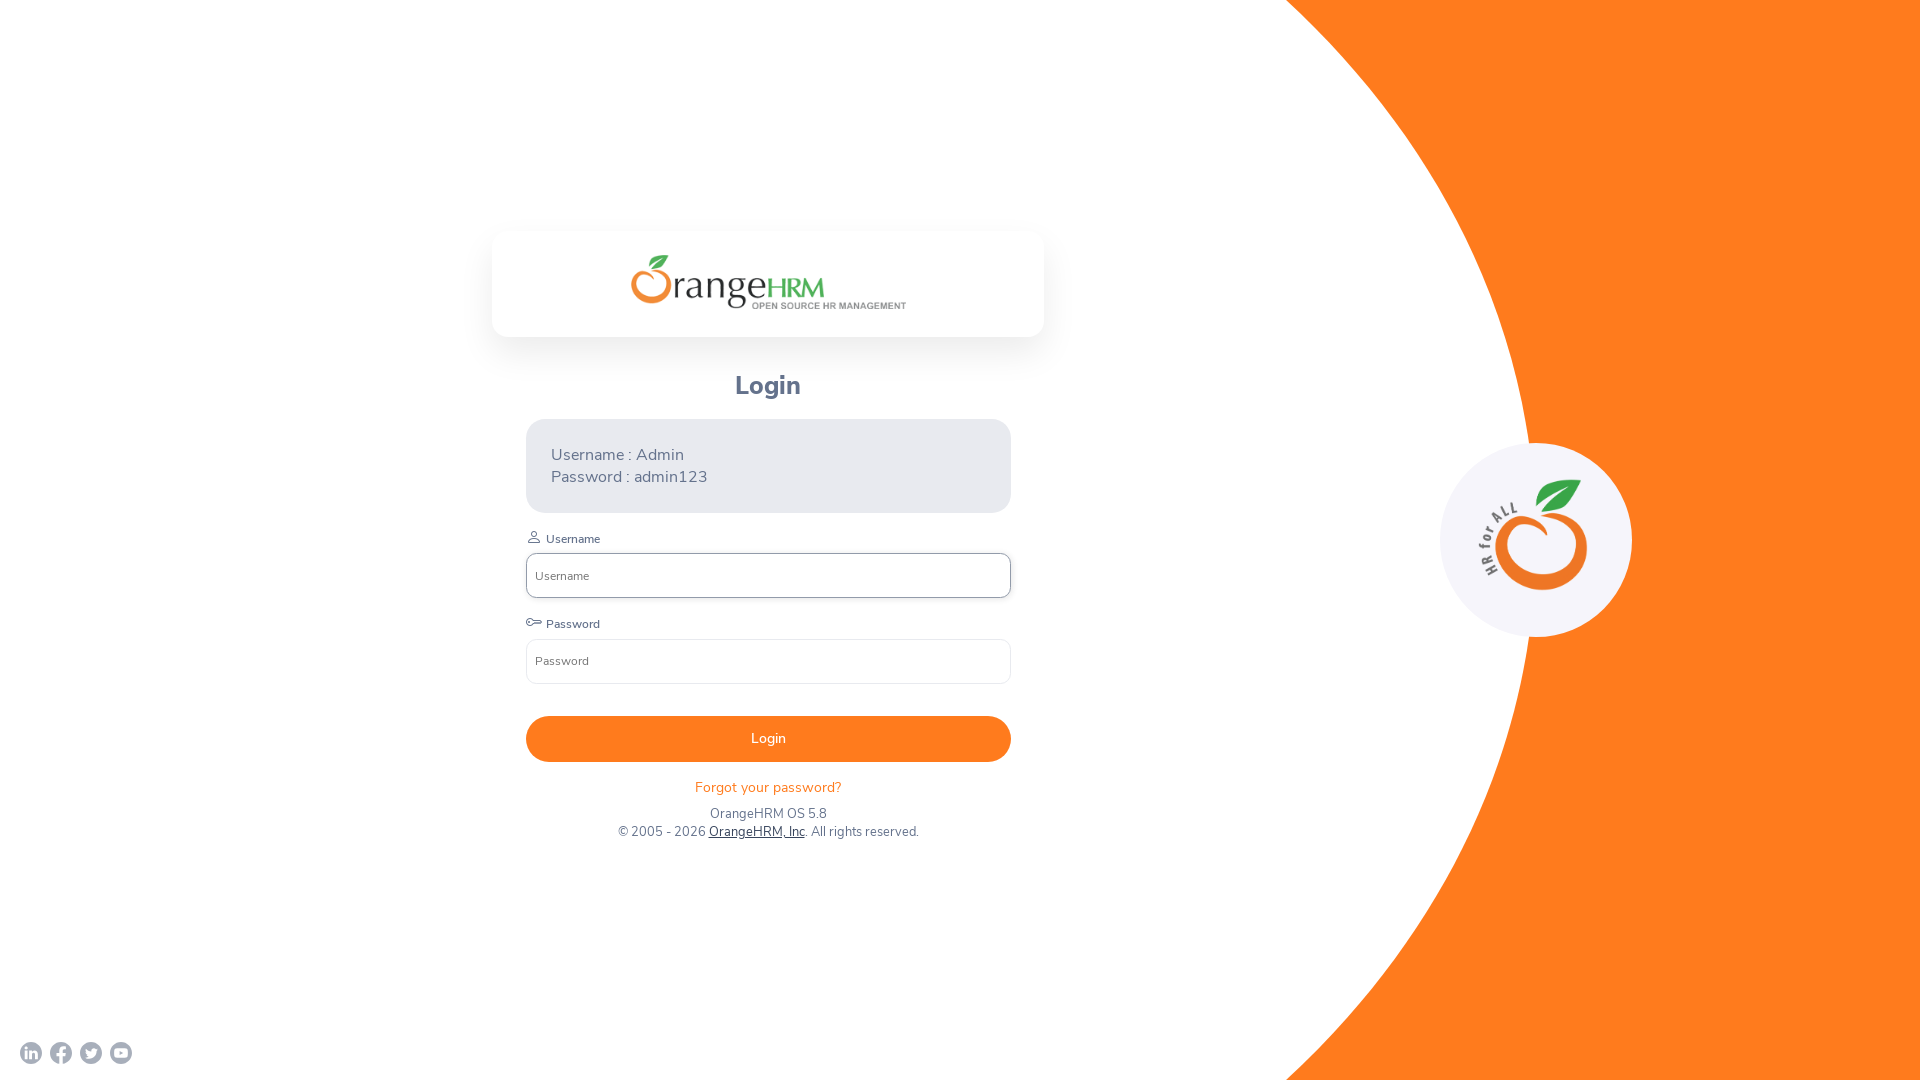

Retrieved current URL: 'https://opensource-demo.orangehrmlive.com/web/index.php/auth/login'
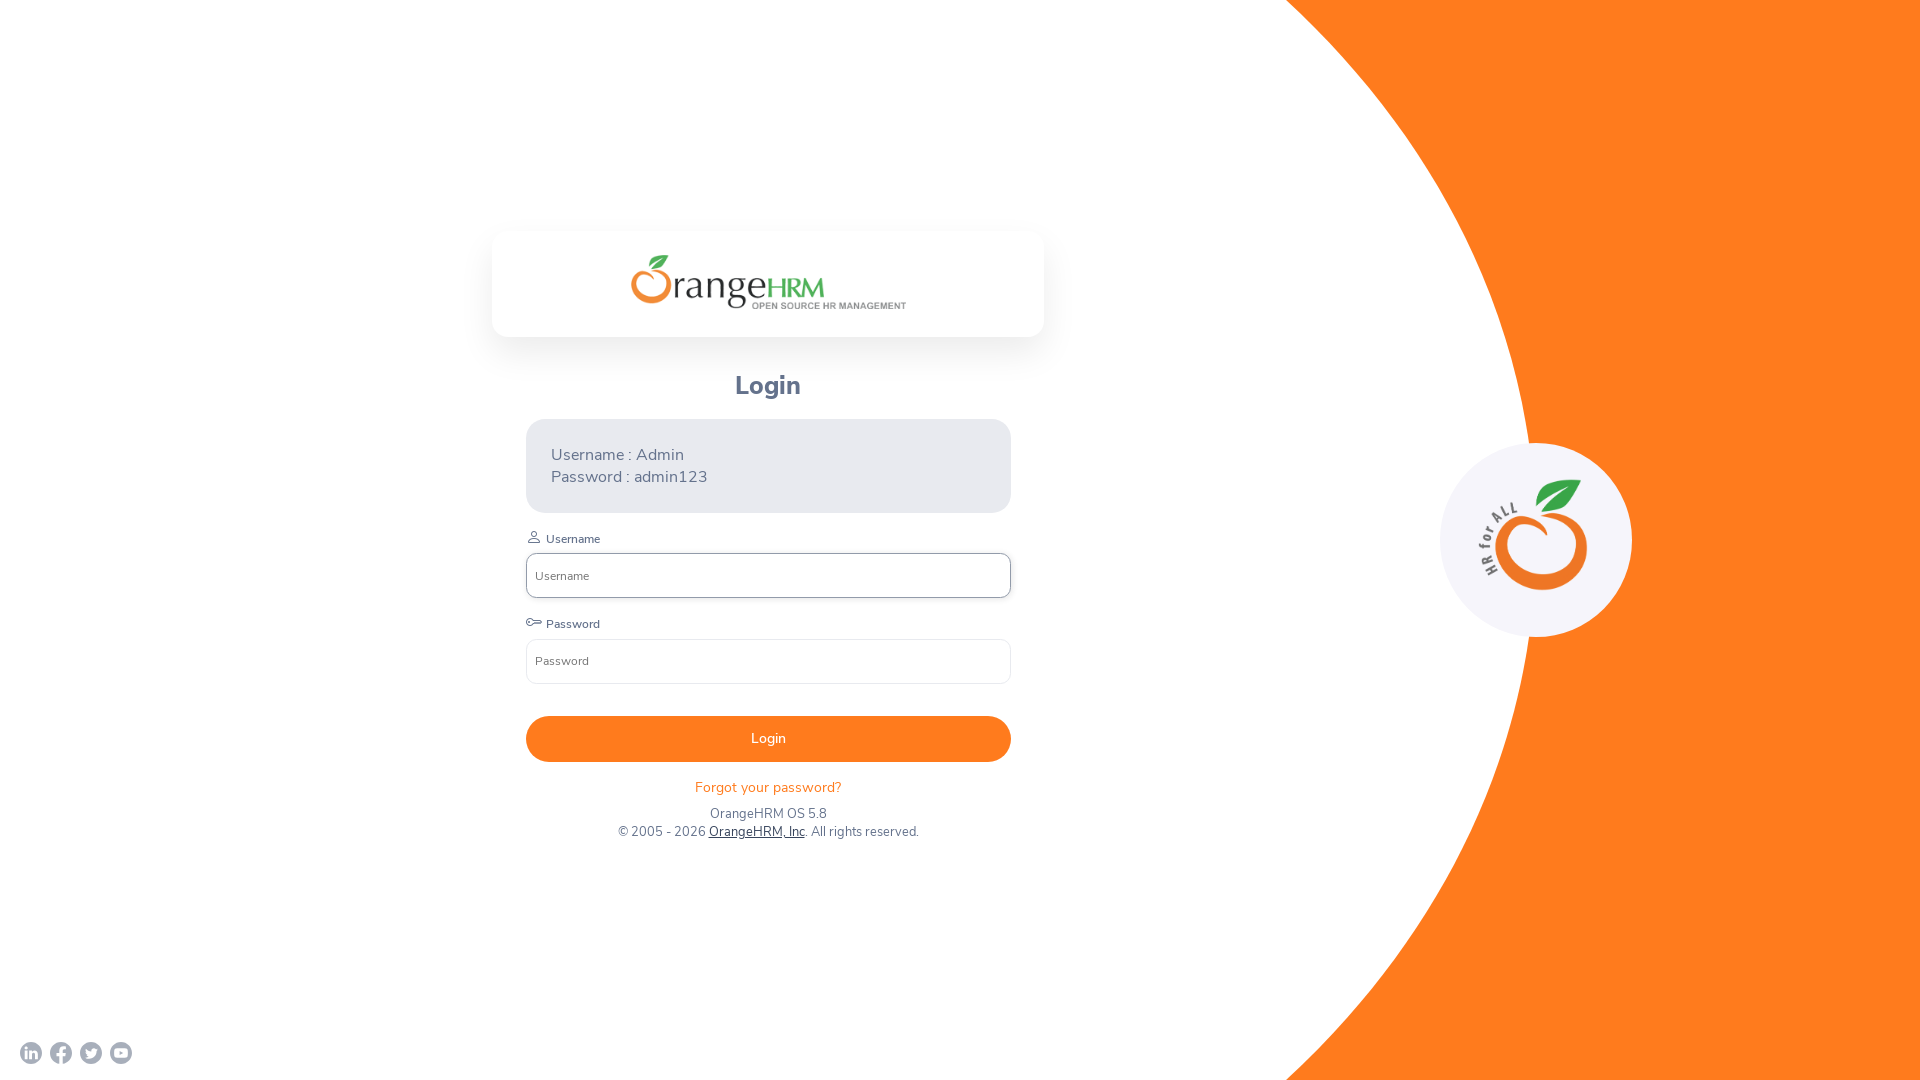

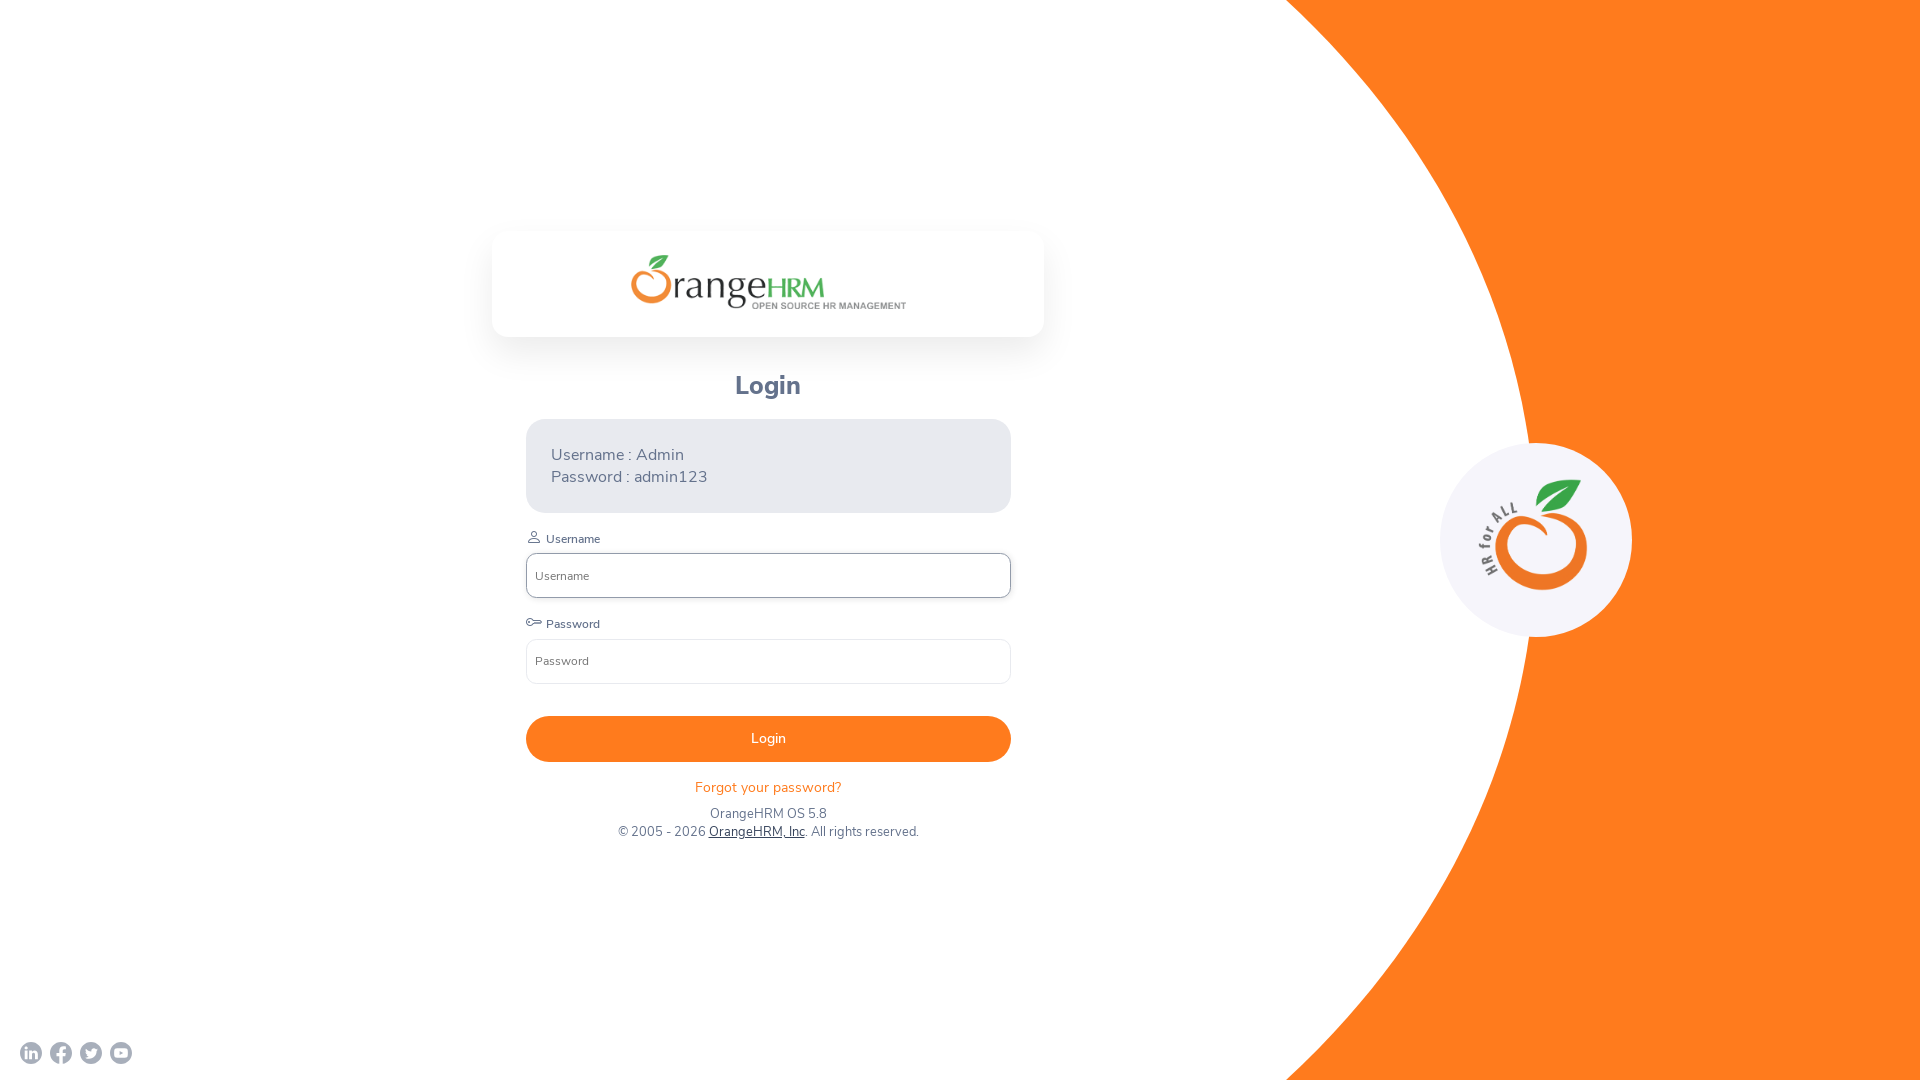